Performs a click-and-hold, move to target, and release action to demonstrate the release mouse functionality.

Starting URL: https://crossbrowsertesting.github.io/drag-and-drop

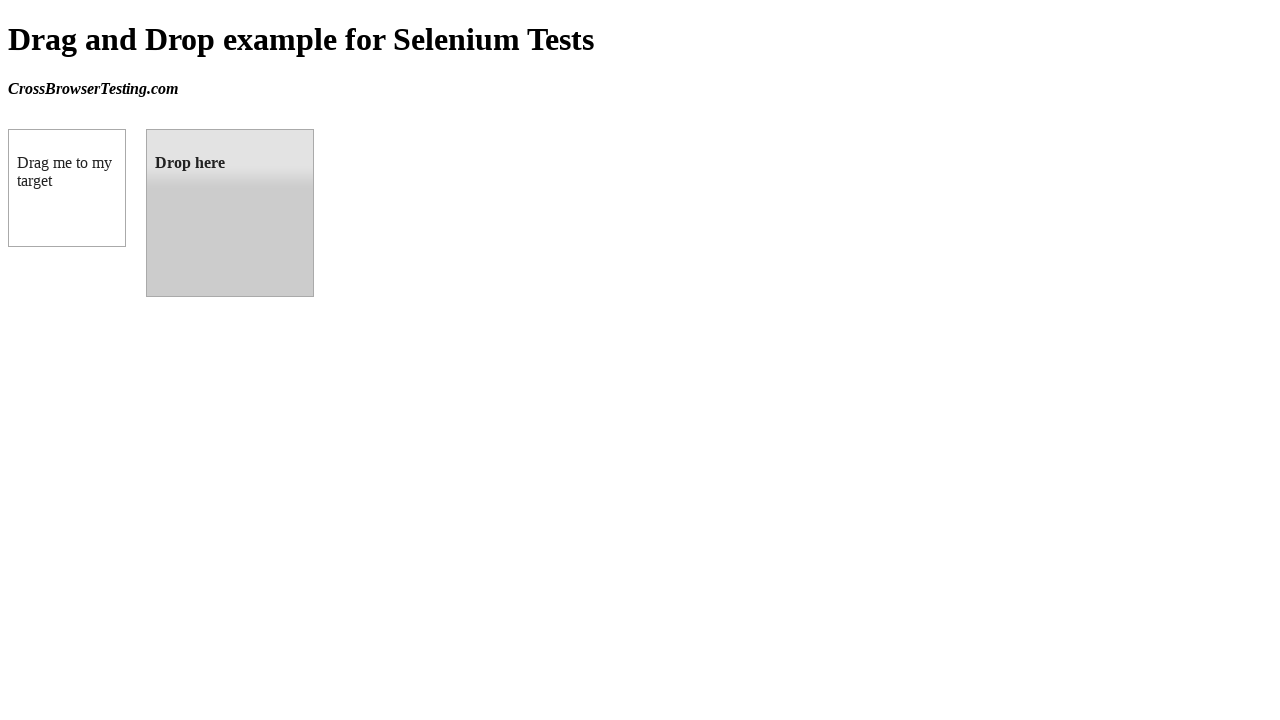

Waited for draggable element to be available
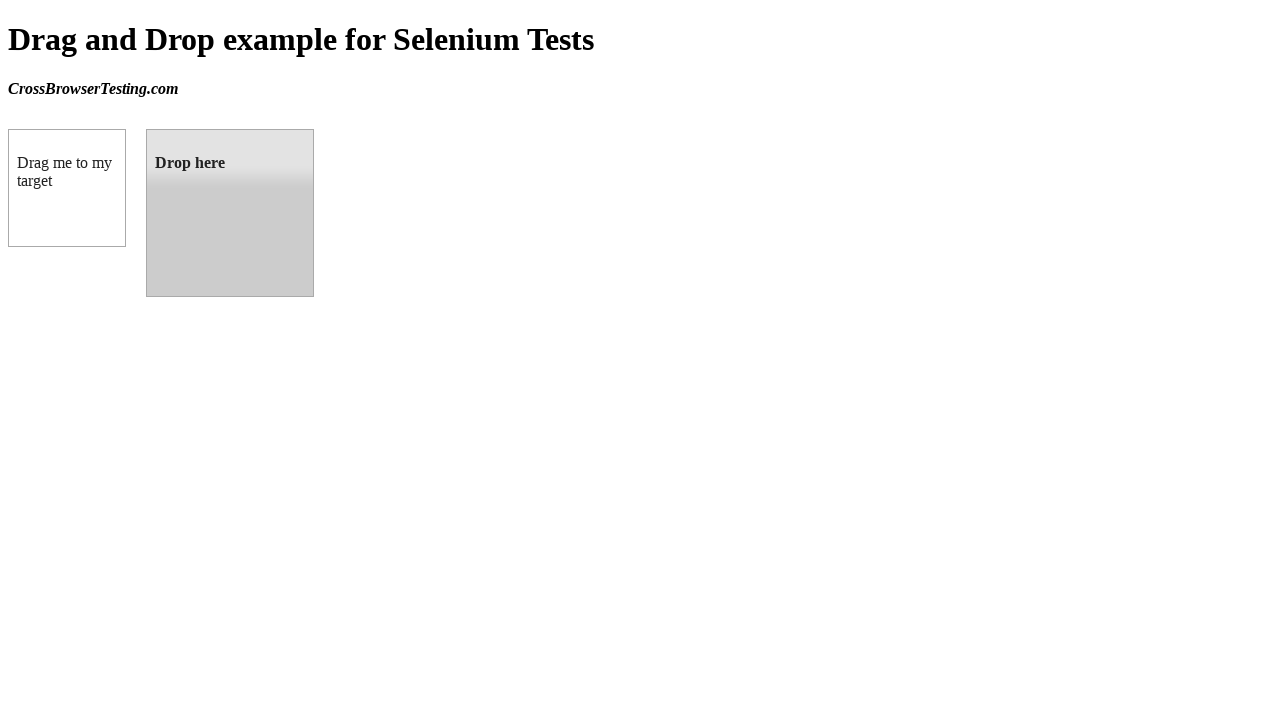

Waited for droppable element to be available
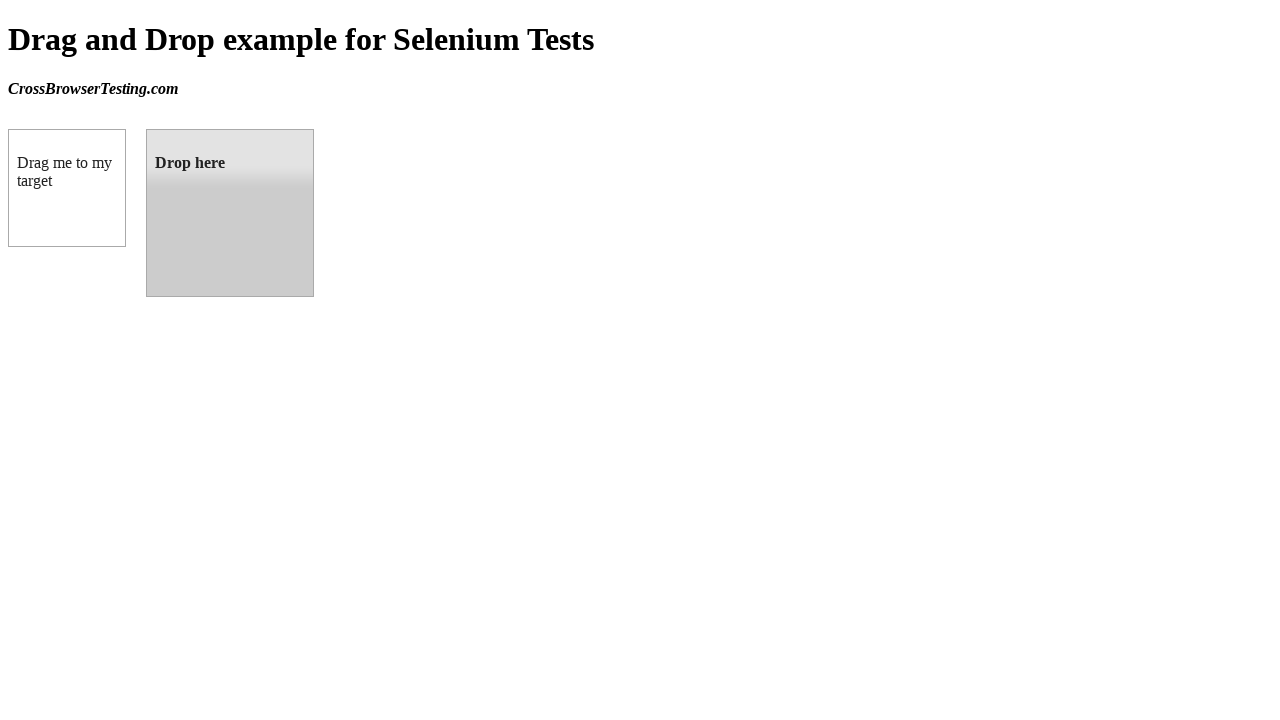

Retrieved bounding box of draggable element
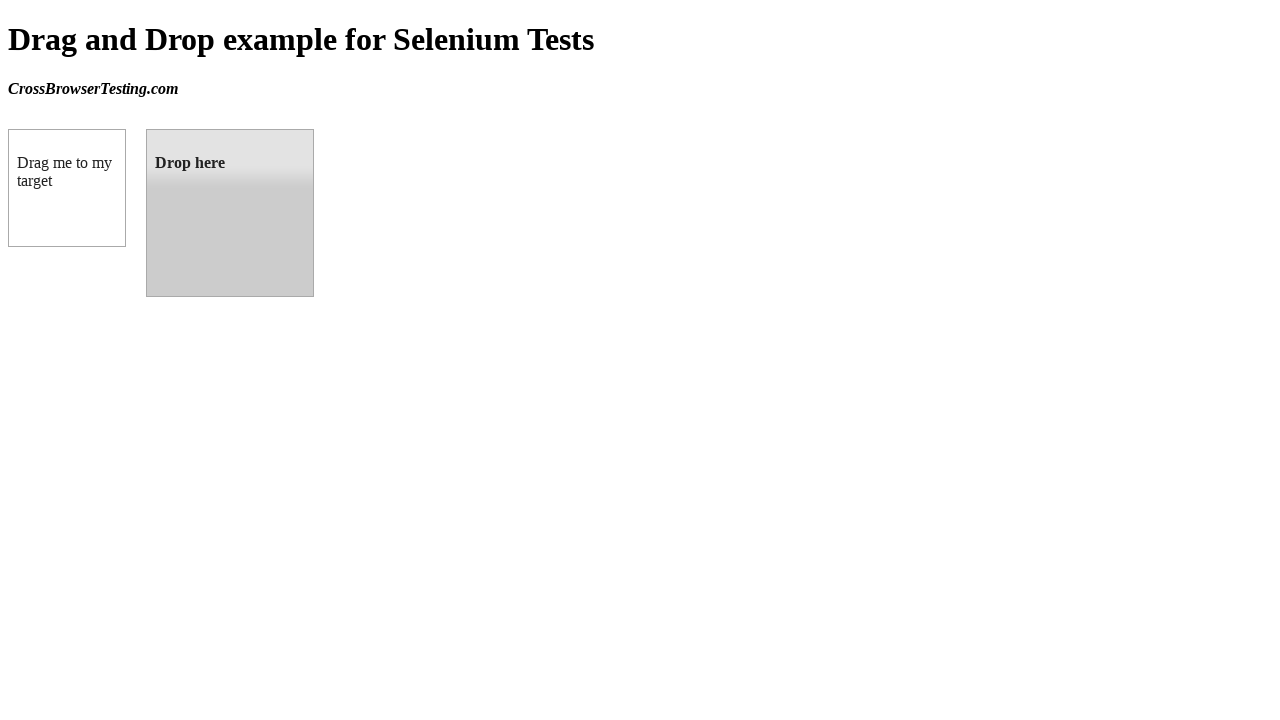

Retrieved bounding box of droppable element
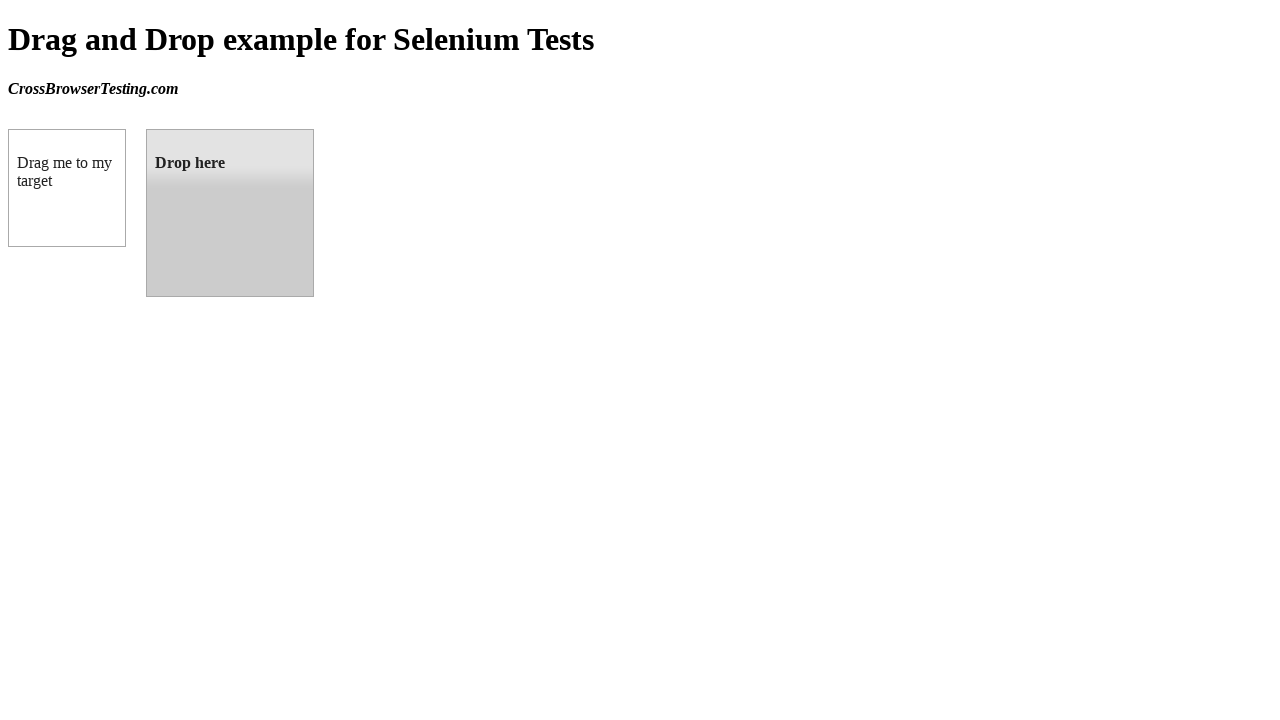

Moved mouse to center of draggable element at (67, 188)
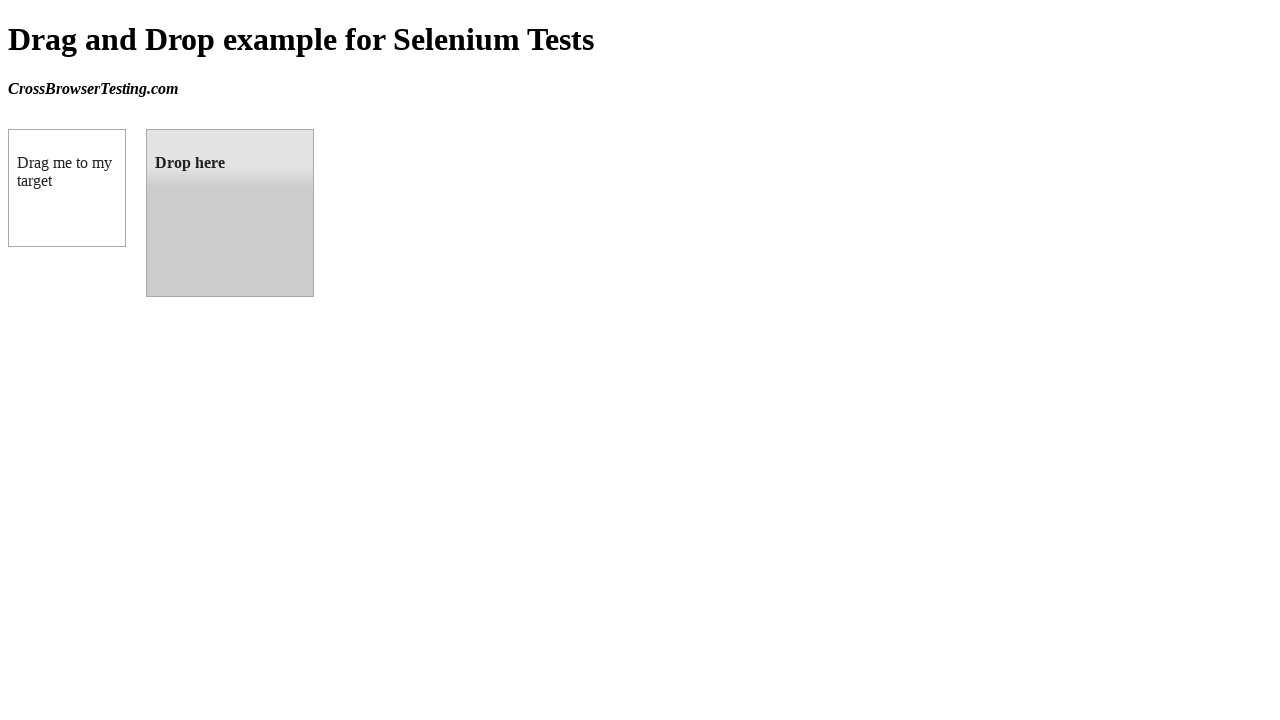

Performed mouse down (click-and-hold) on draggable element at (67, 188)
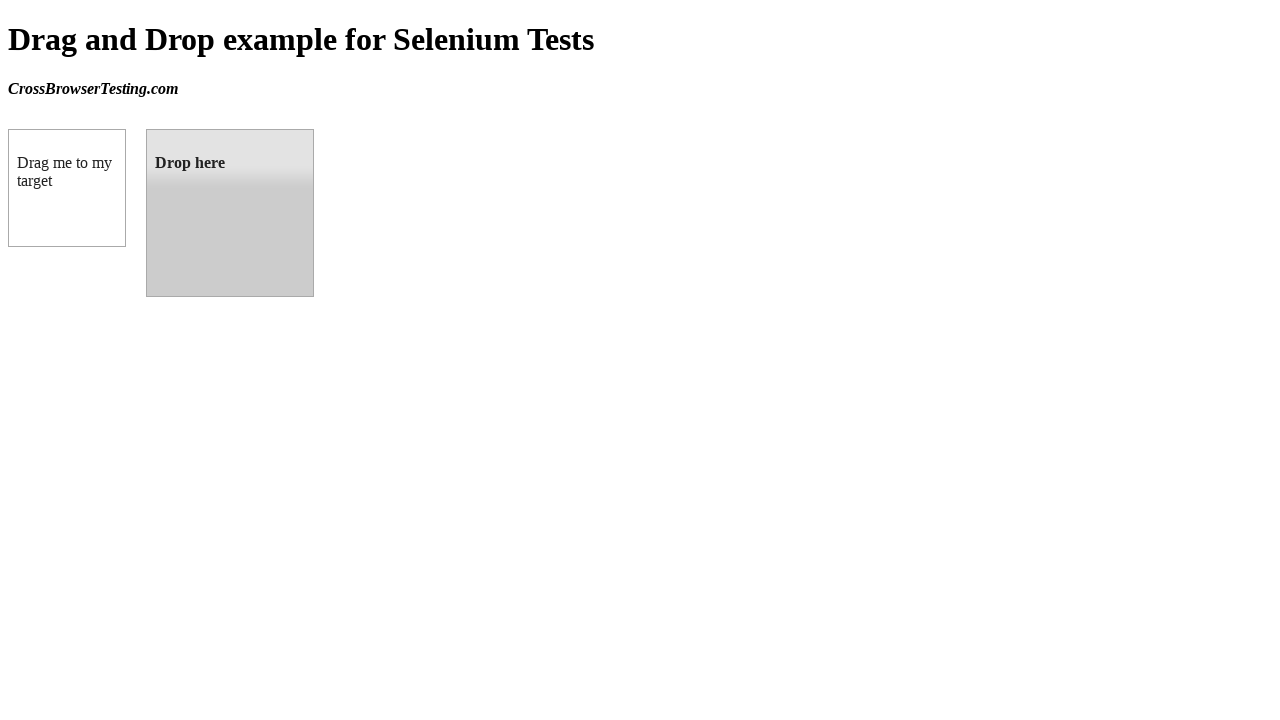

Moved mouse to center of droppable target element at (230, 213)
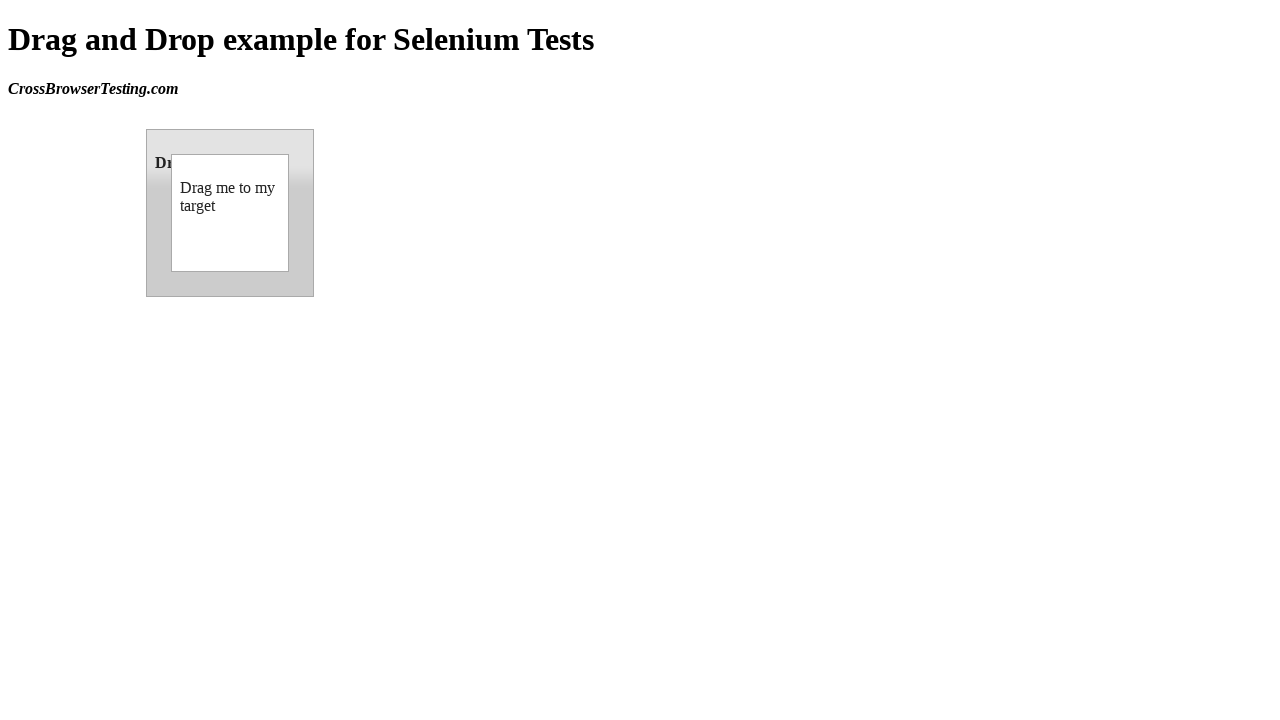

Released mouse button to drop element on target at (230, 213)
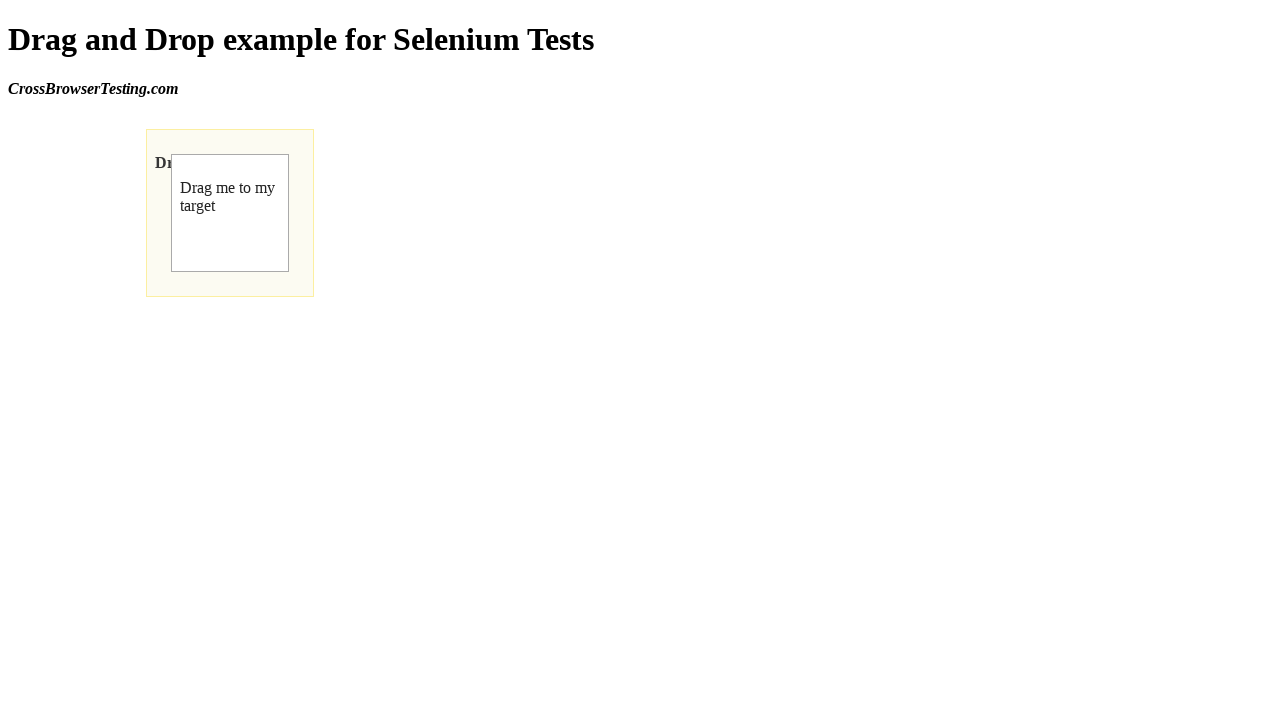

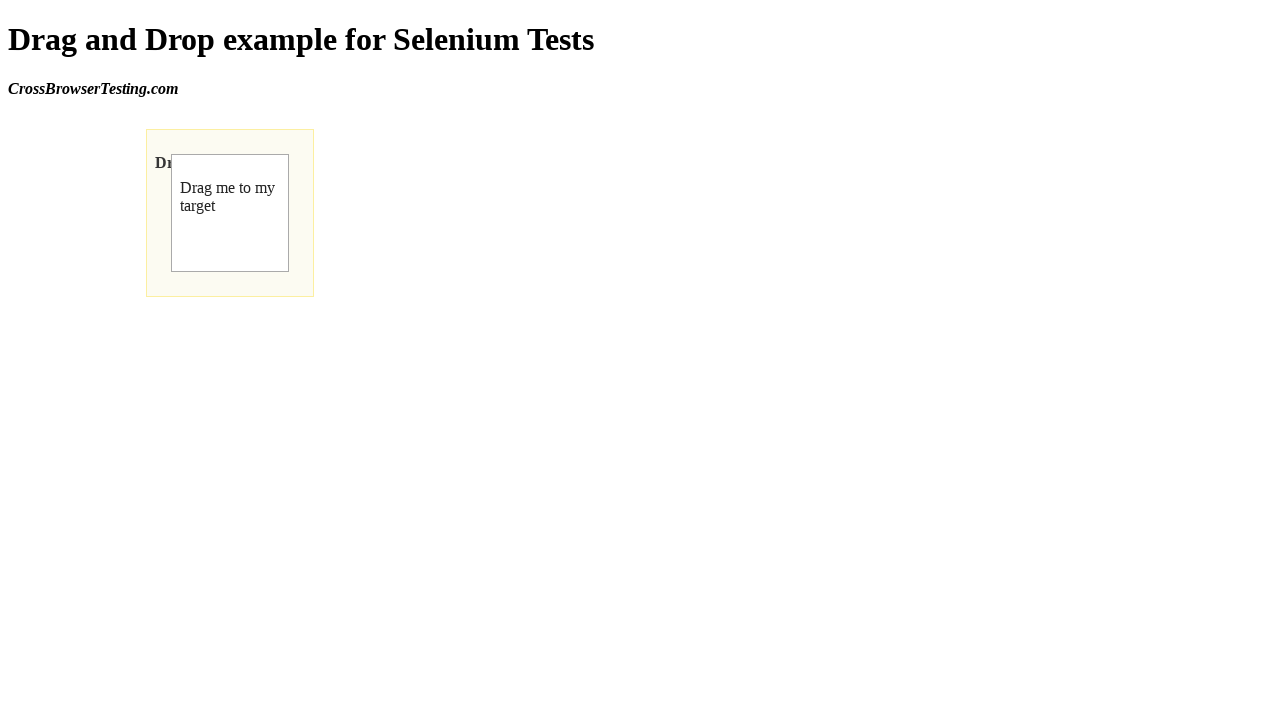